Tests date picker functionality by clicking on the datepicker input and selecting a specific date from the calendar

Starting URL: http://seleniumpractise.blogspot.com/2016/08/how-to-handle-calendar-in-selenium.html

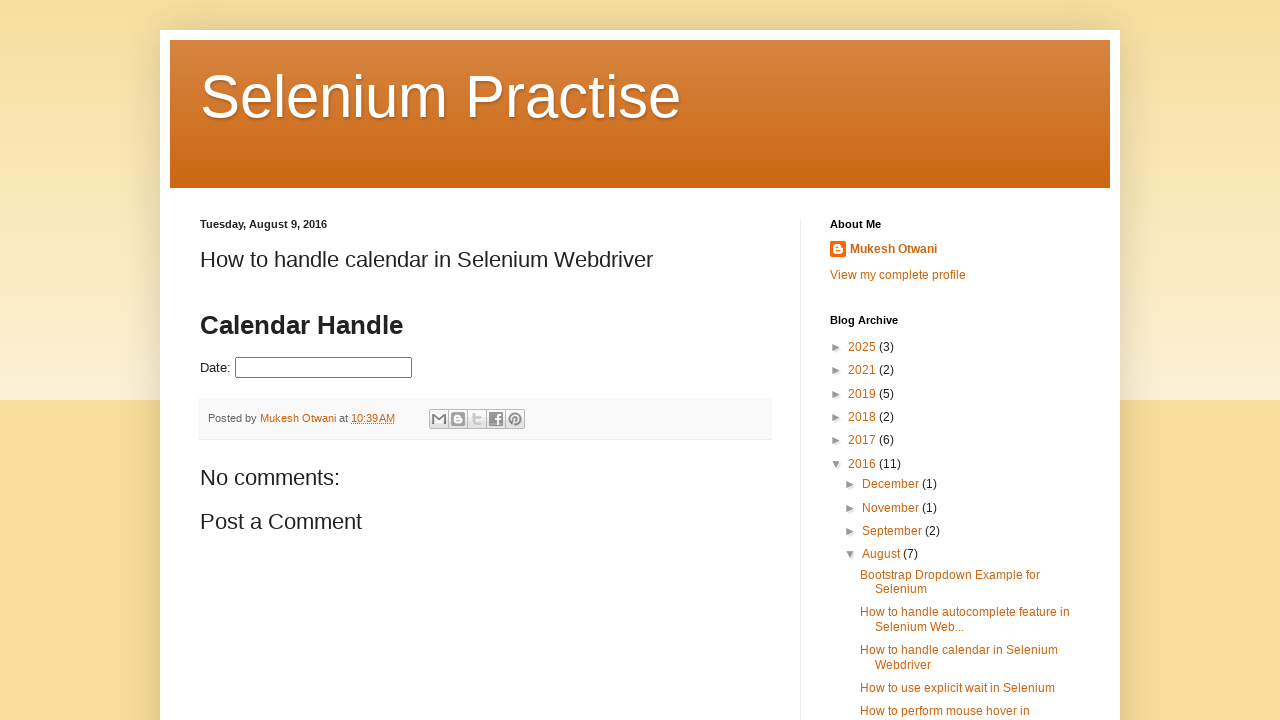

Clicked datepicker input to open the calendar at (324, 368) on input#datepicker
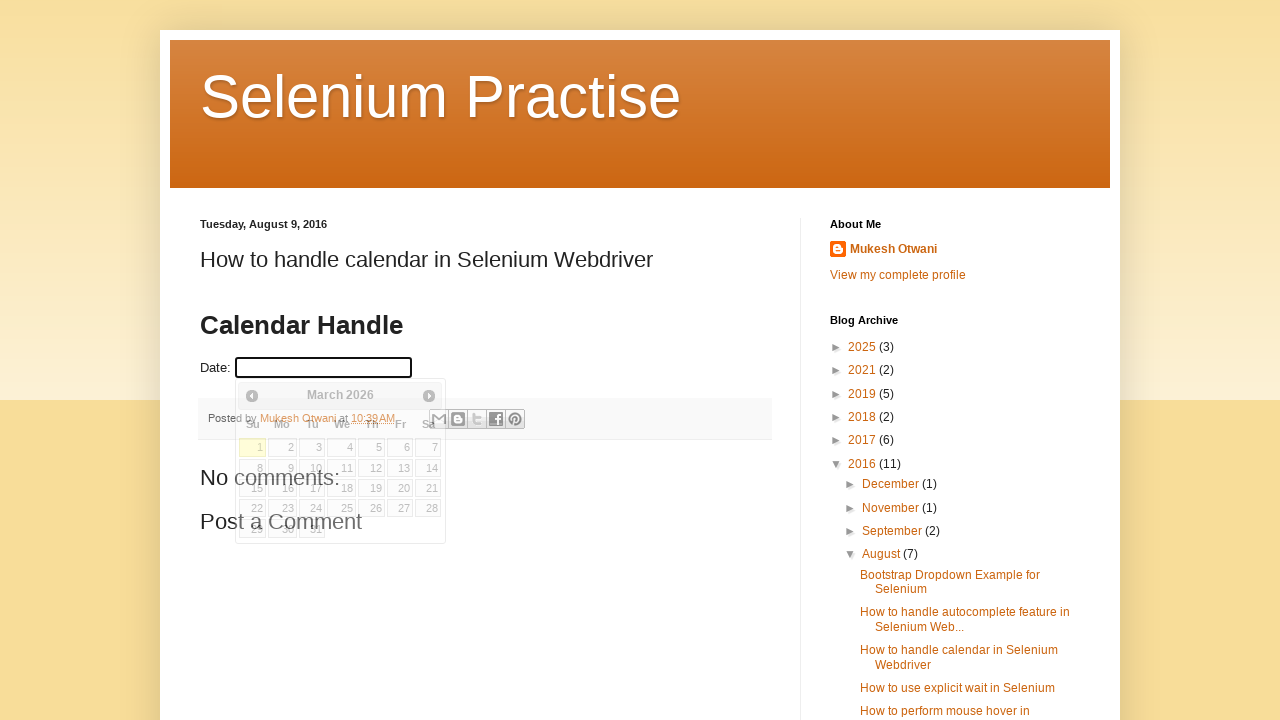

Selected date '20' from the calendar at (400, 488) on xpath=//a[text()='20']
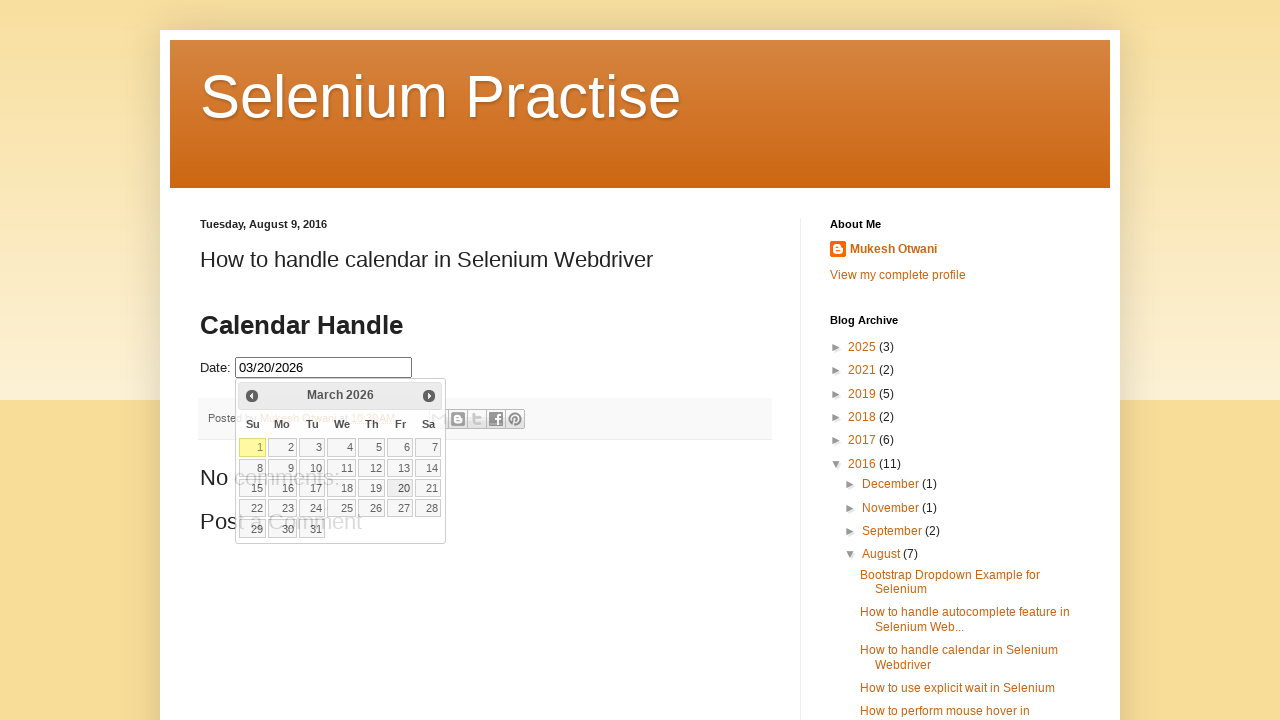

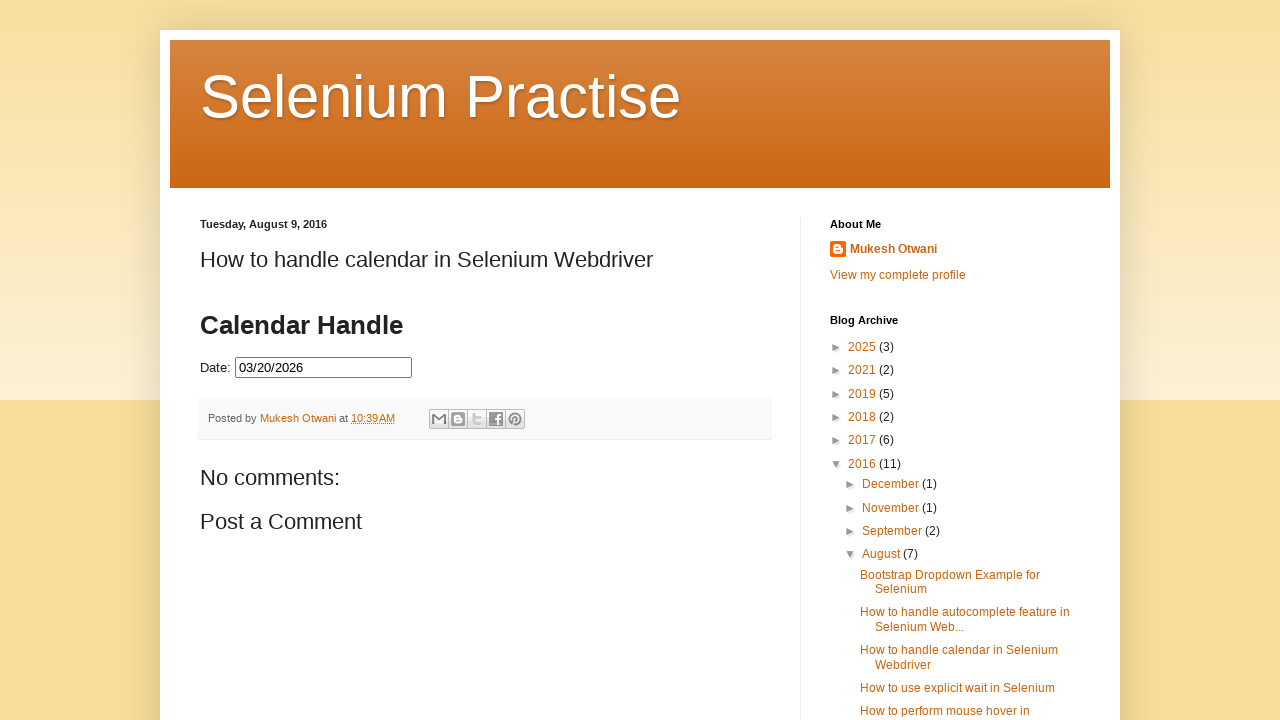